Tests clicking checkboxes in a web table on an XPath practice page. The script scrolls down the page and iterates through all checkboxes in the first column of a table, clicking any that are not already selected.

Starting URL: https://selectorshub.com/xpath-practice-page/

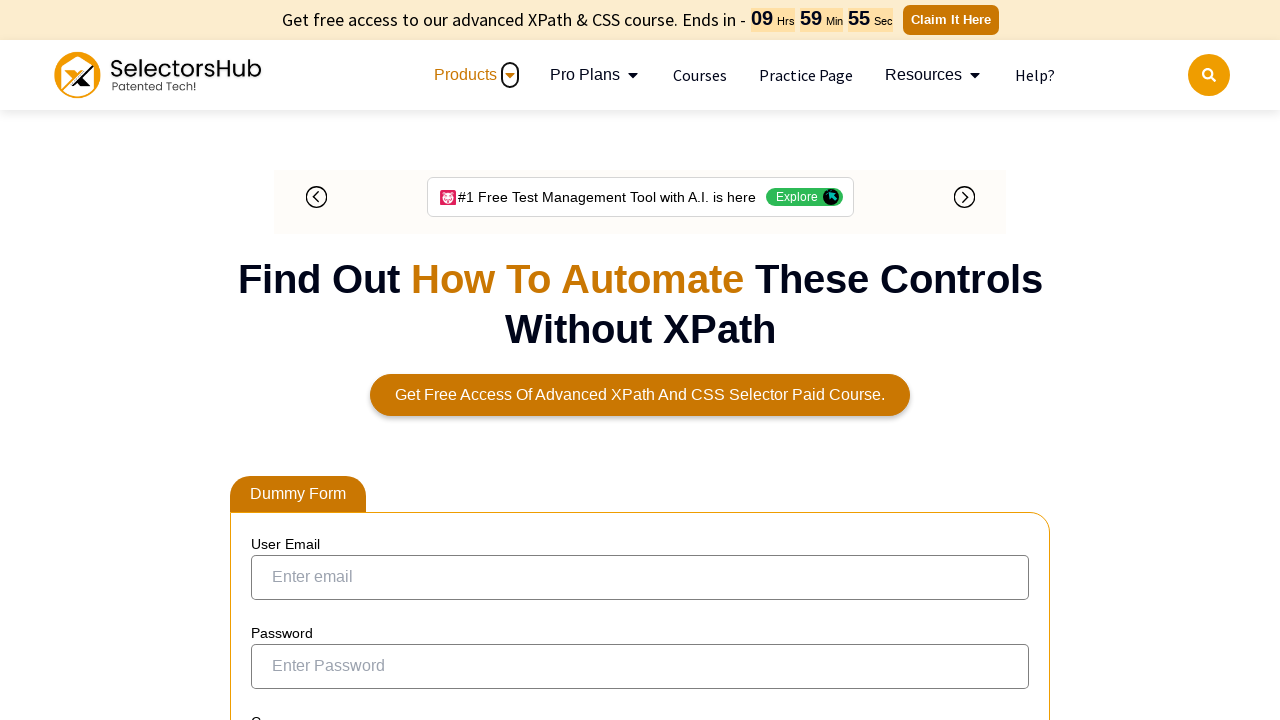

Scrolled down page by 1000 pixels to make table visible
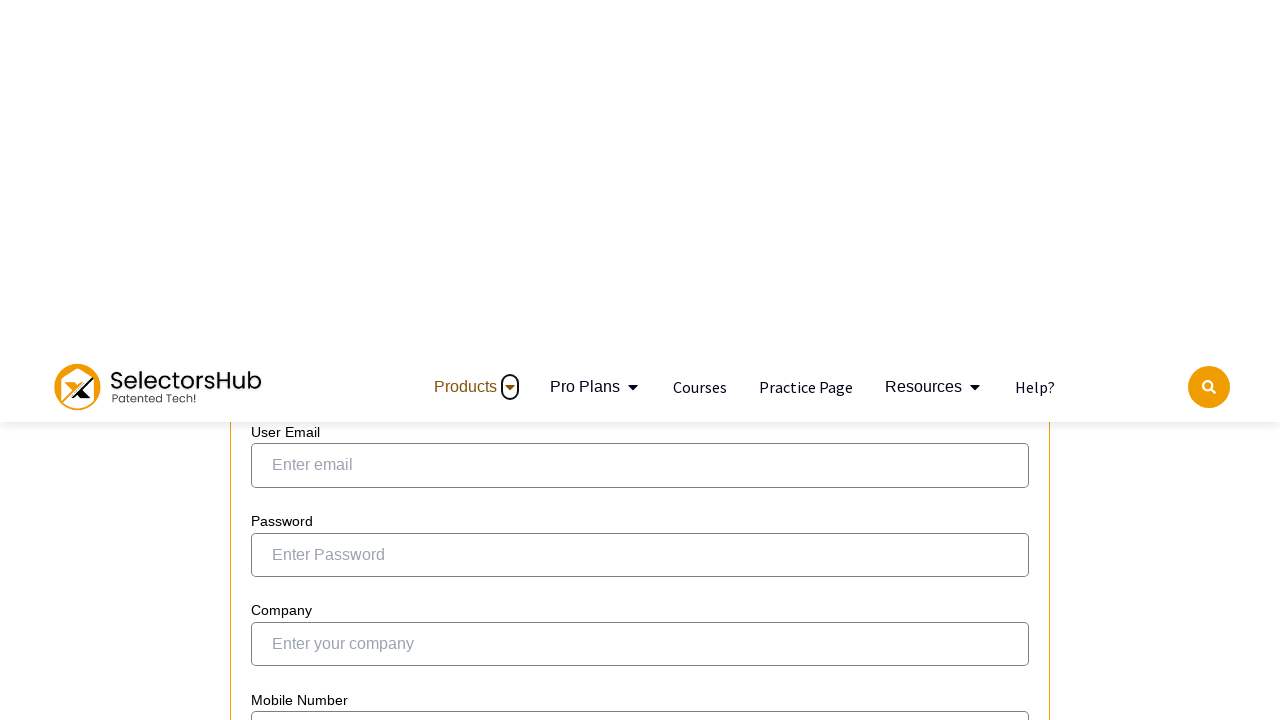

Table with id 'resultTable' became visible
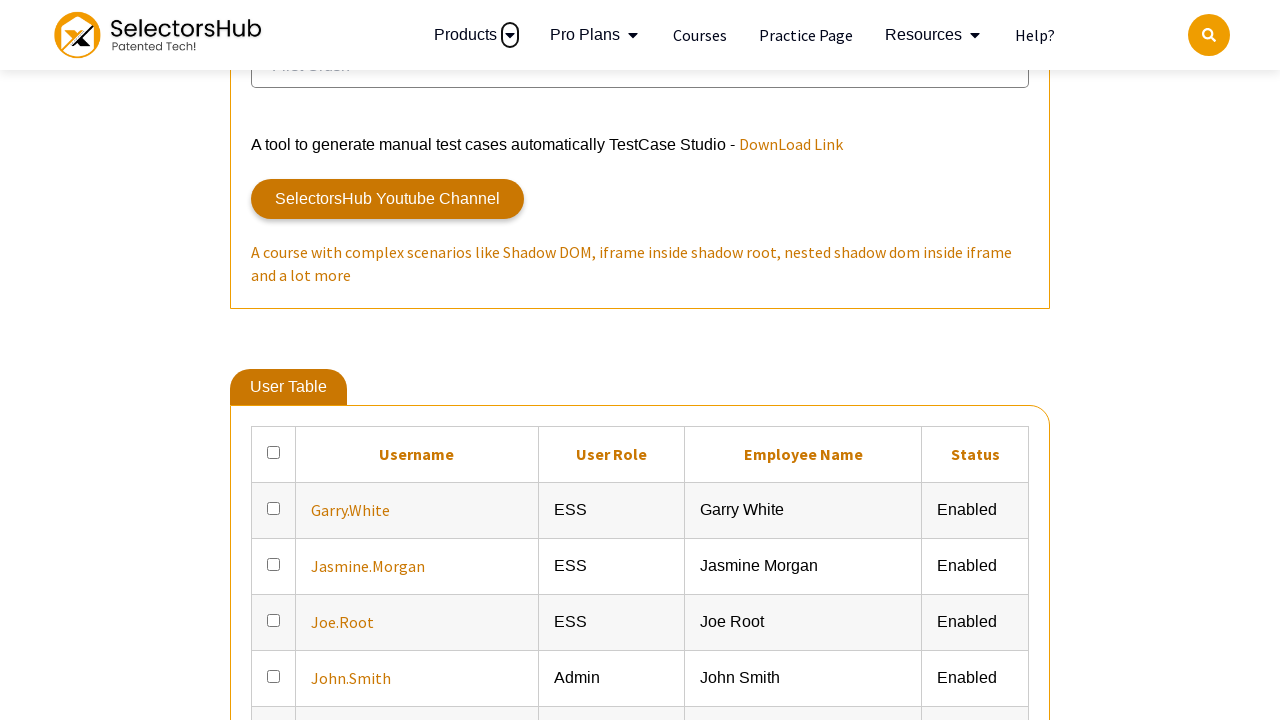

Located all checkboxes in the first column of the result table
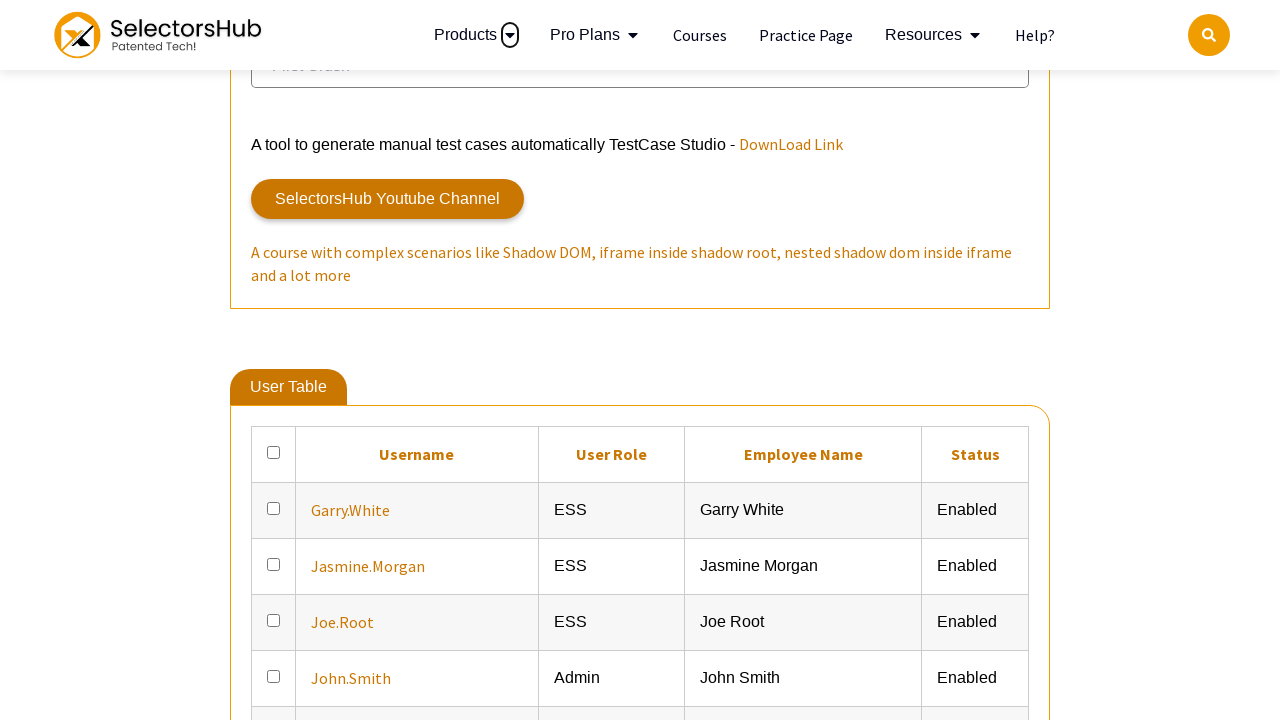

Found 6 checkboxes in the table
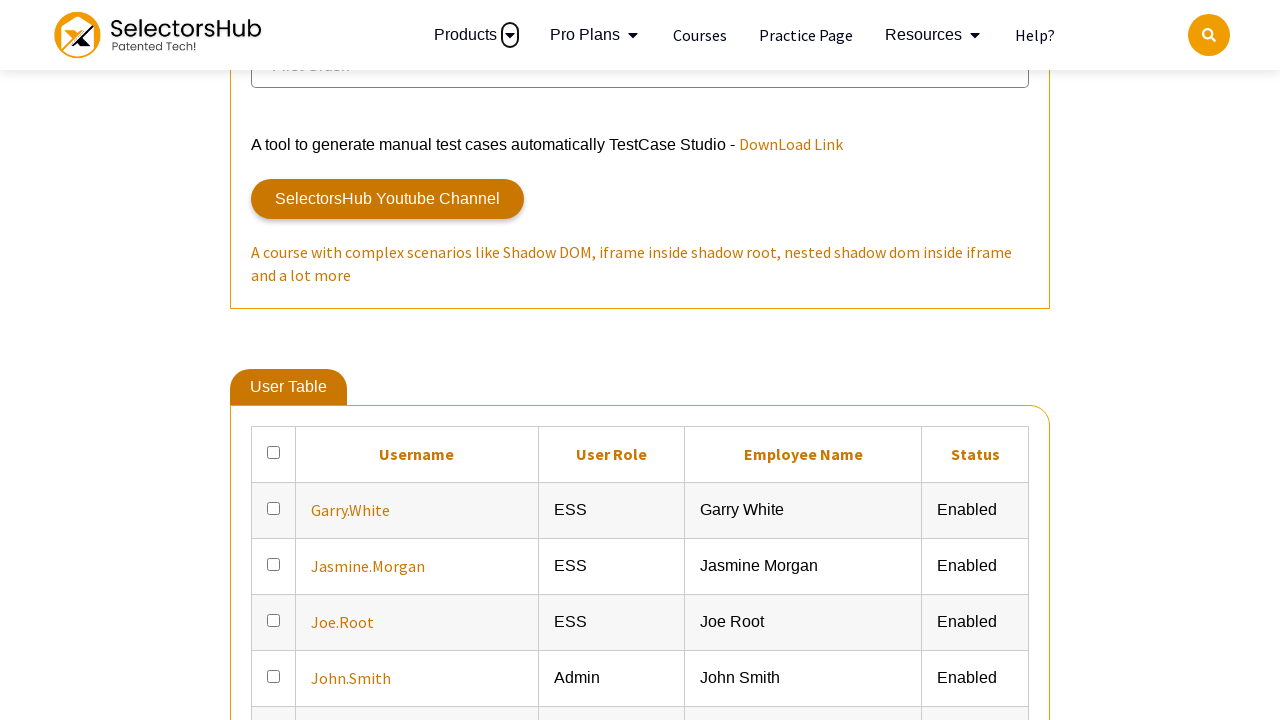

Clicked checkbox 1 (was not already selected) at (274, 508) on xpath=//table[@id='resultTable']//tr//td[1]//input >> nth=0
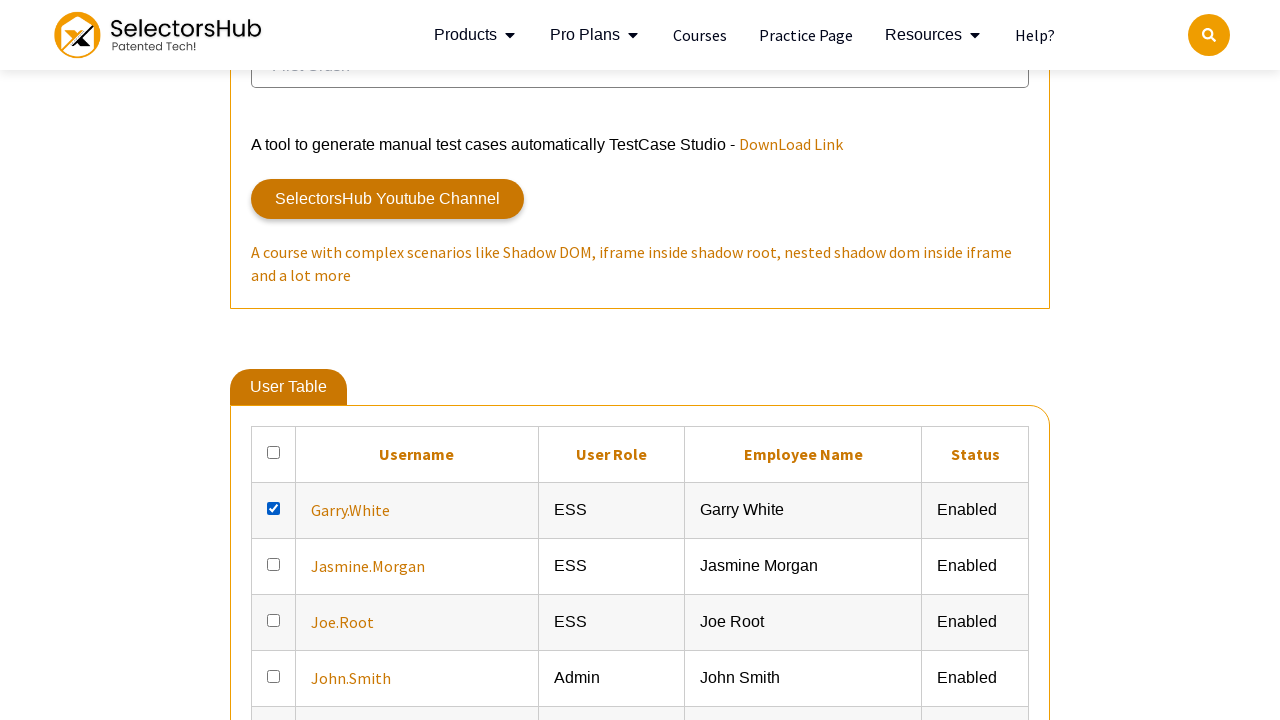

Waited 500ms before clicking next checkbox
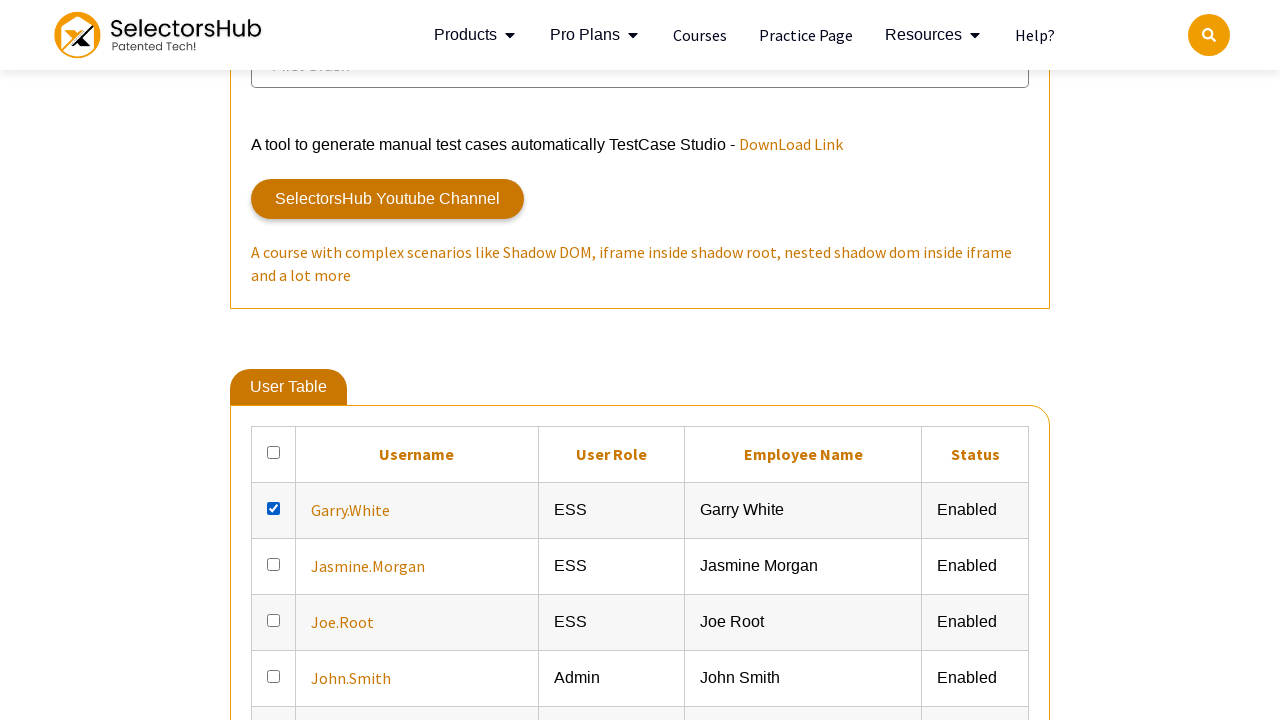

Clicked checkbox 2 (was not already selected) at (274, 564) on xpath=//table[@id='resultTable']//tr//td[1]//input >> nth=1
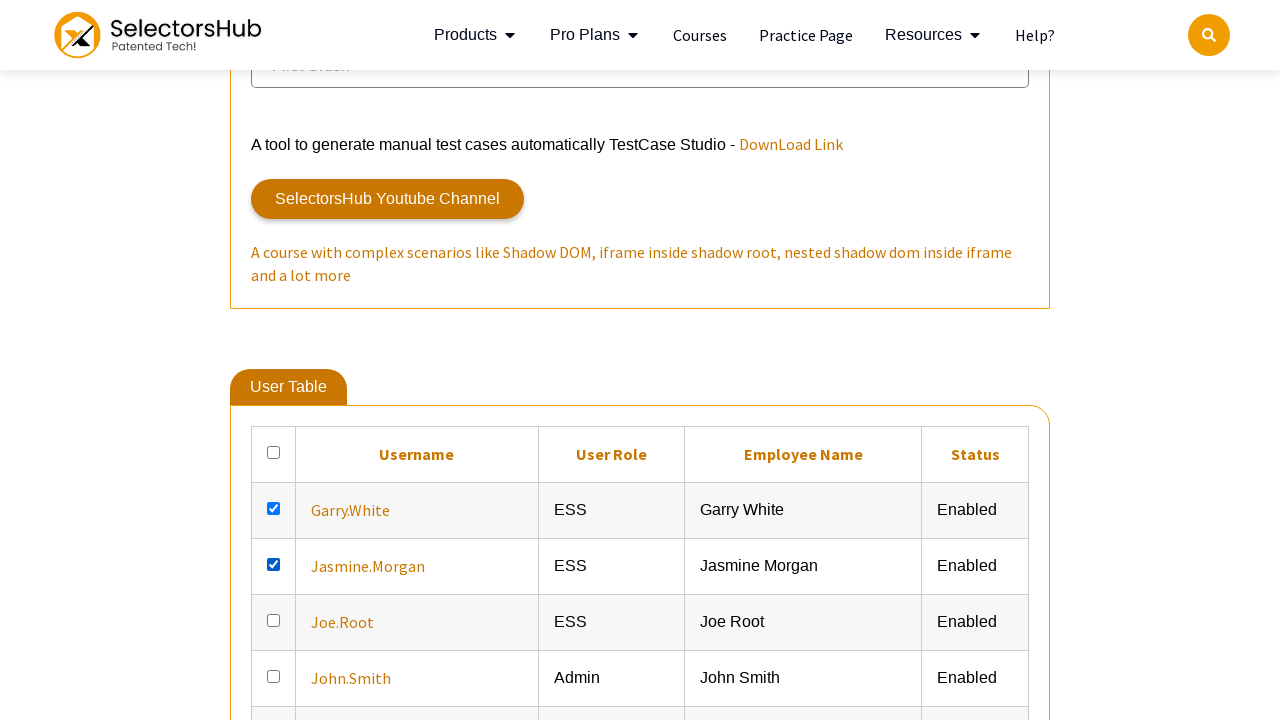

Waited 500ms before clicking next checkbox
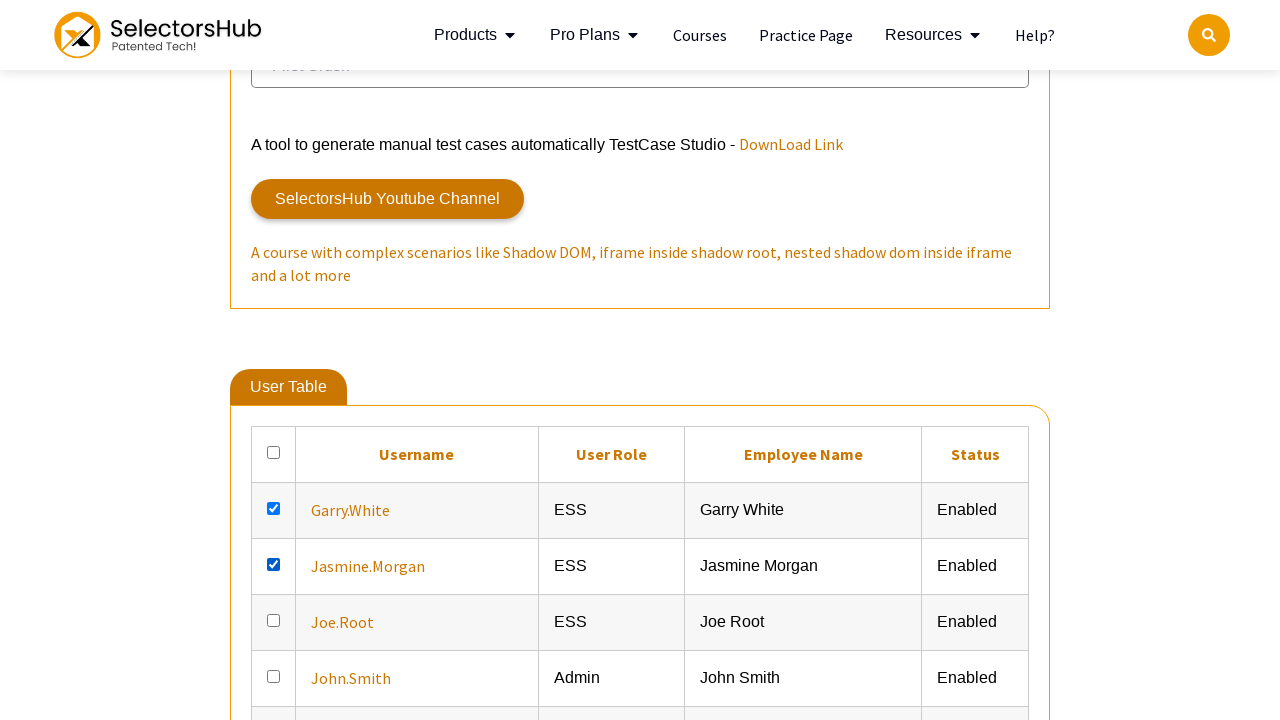

Clicked checkbox 3 (was not already selected) at (274, 620) on xpath=//table[@id='resultTable']//tr//td[1]//input >> nth=2
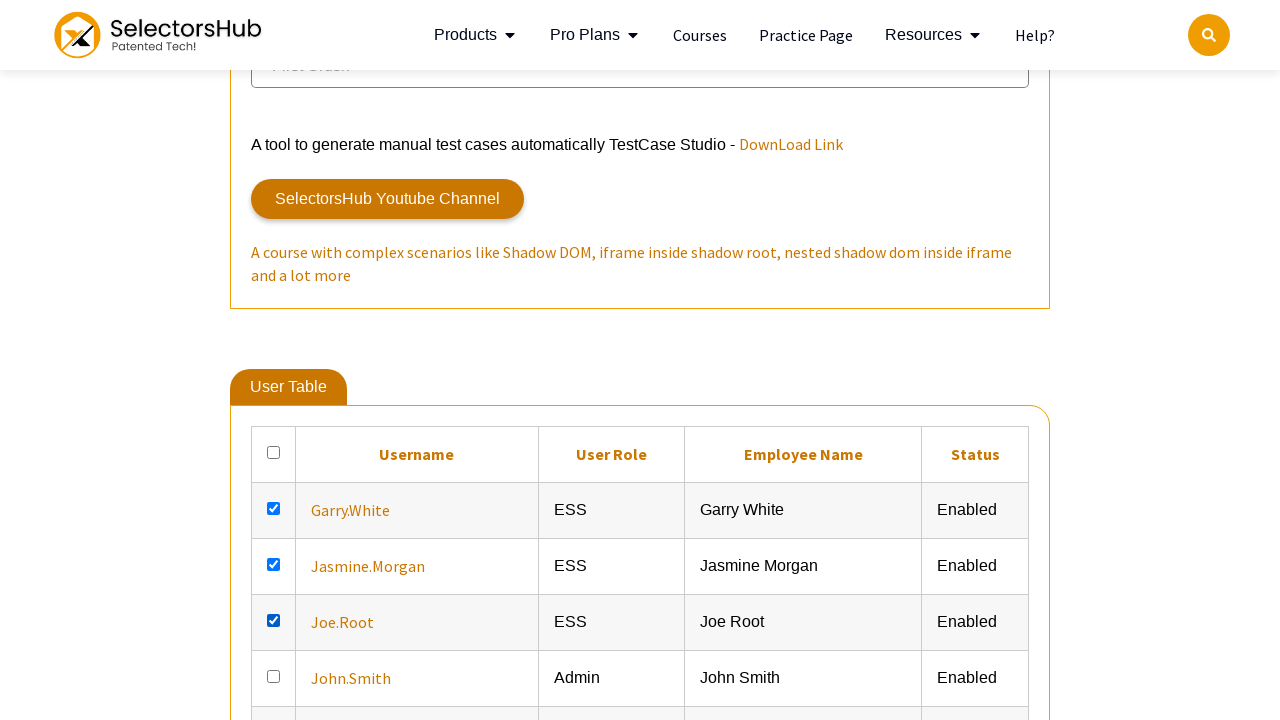

Waited 500ms before clicking next checkbox
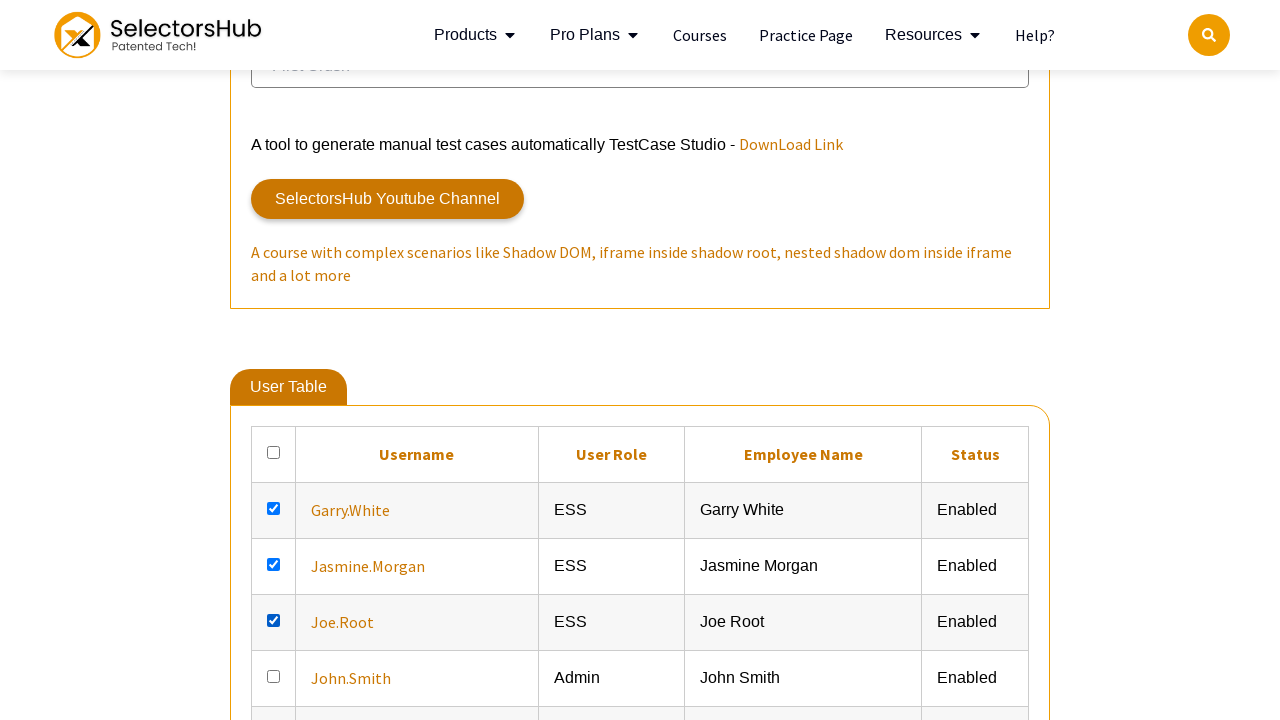

Clicked checkbox 4 (was not already selected) at (274, 676) on xpath=//table[@id='resultTable']//tr//td[1]//input >> nth=3
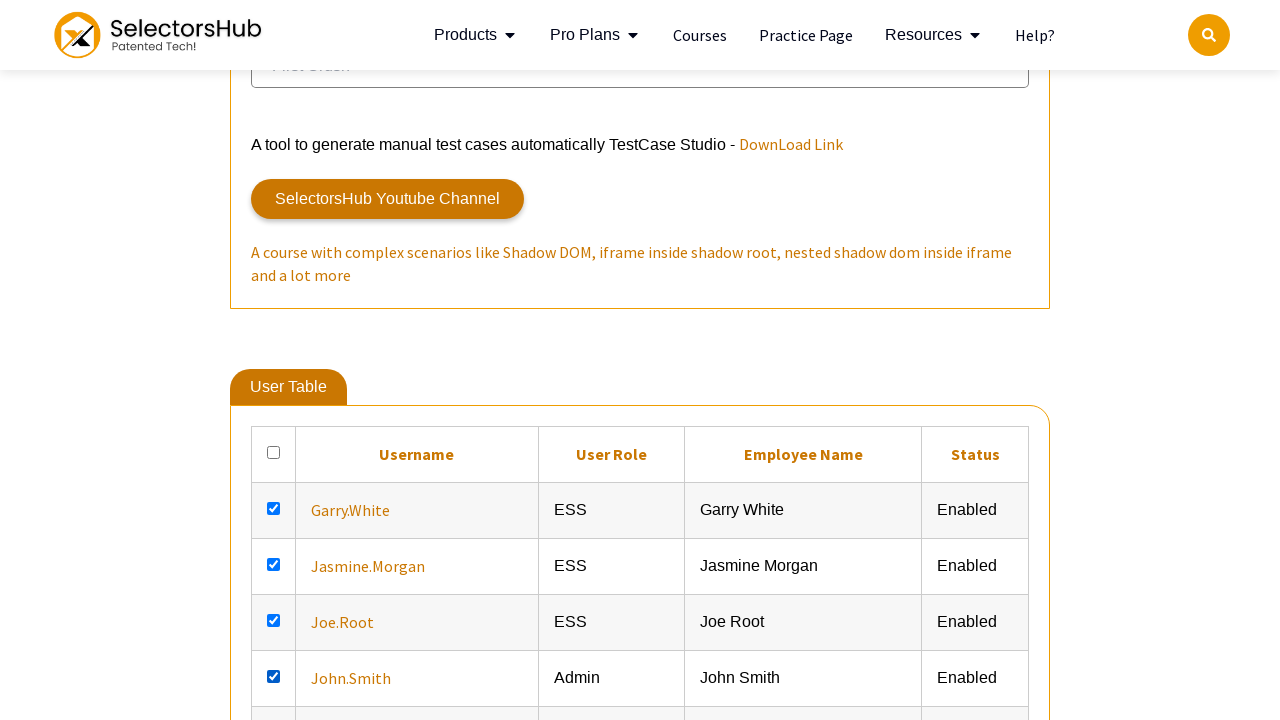

Waited 500ms before clicking next checkbox
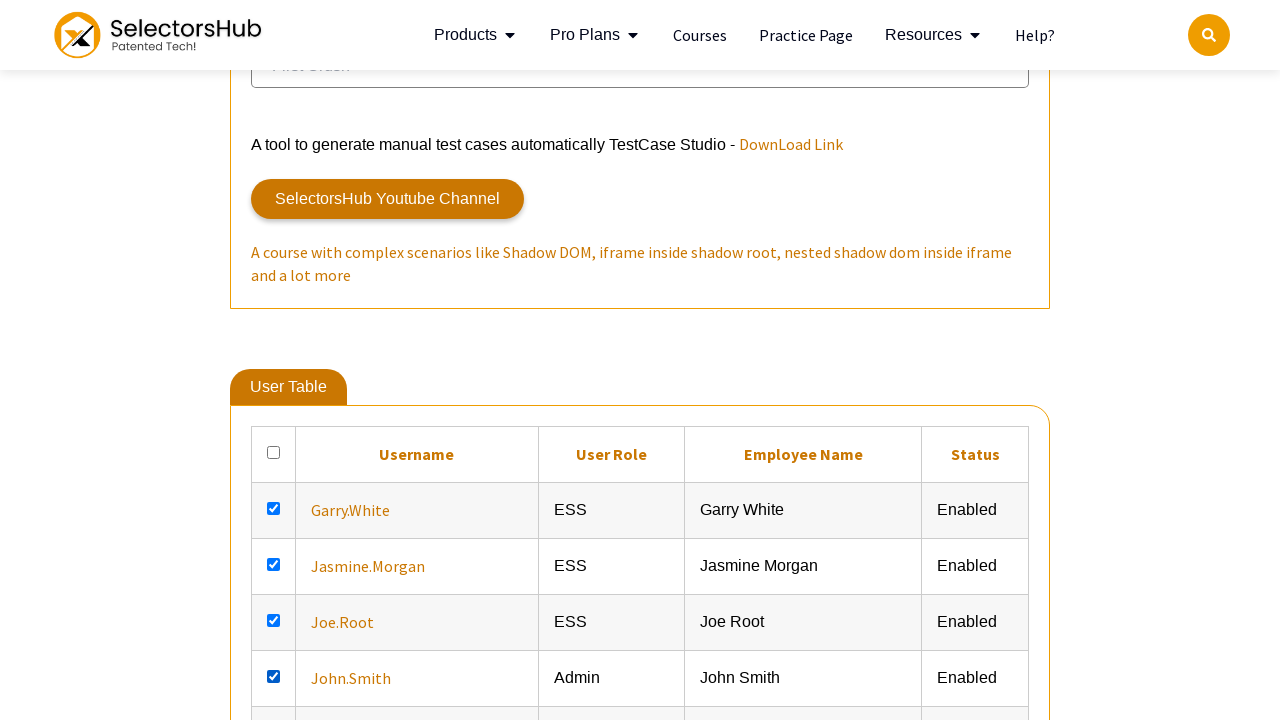

Clicked checkbox 5 (was not already selected) at (274, 360) on xpath=//table[@id='resultTable']//tr//td[1]//input >> nth=4
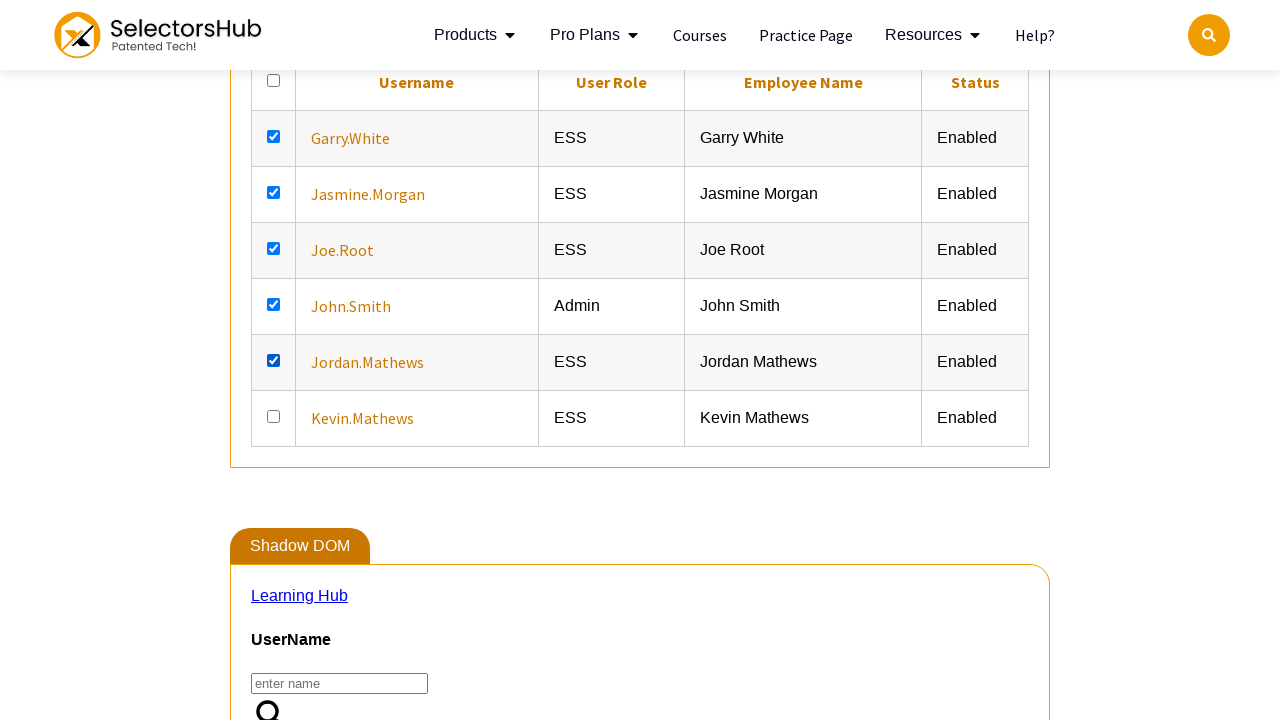

Waited 500ms before clicking next checkbox
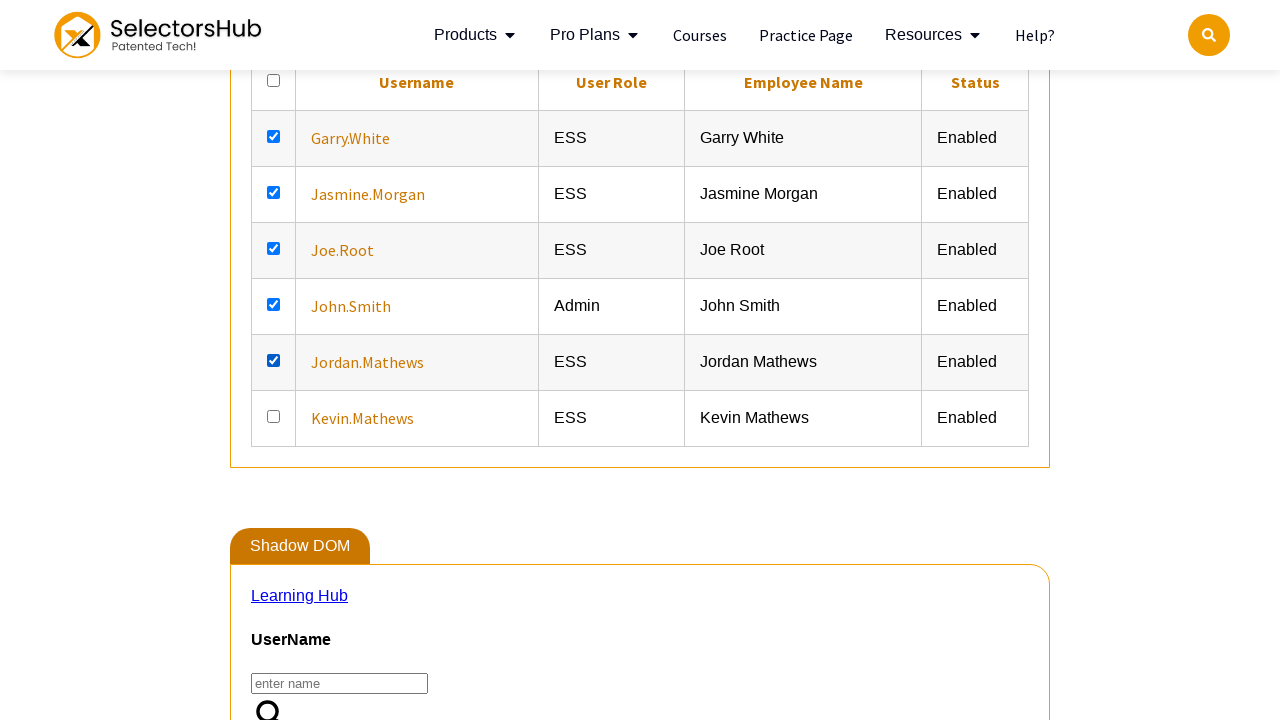

Clicked checkbox 6 (was not already selected) at (274, 416) on xpath=//table[@id='resultTable']//tr//td[1]//input >> nth=5
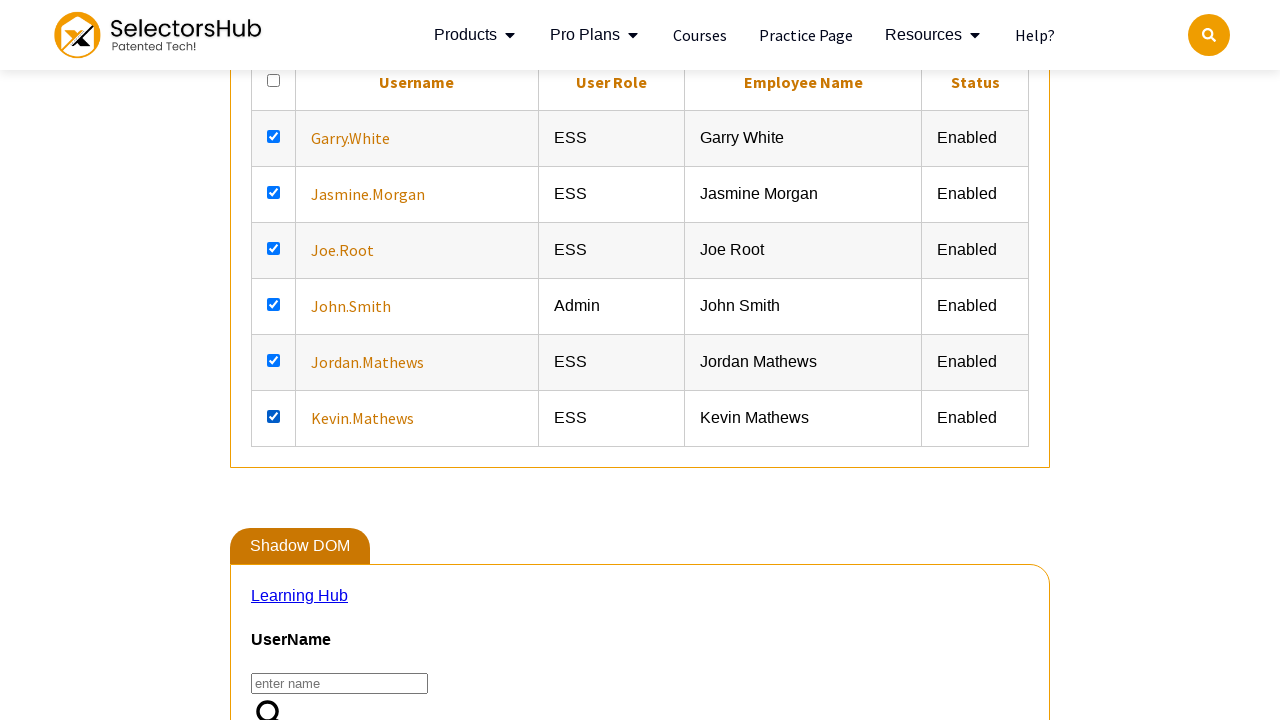

Waited 500ms before clicking next checkbox
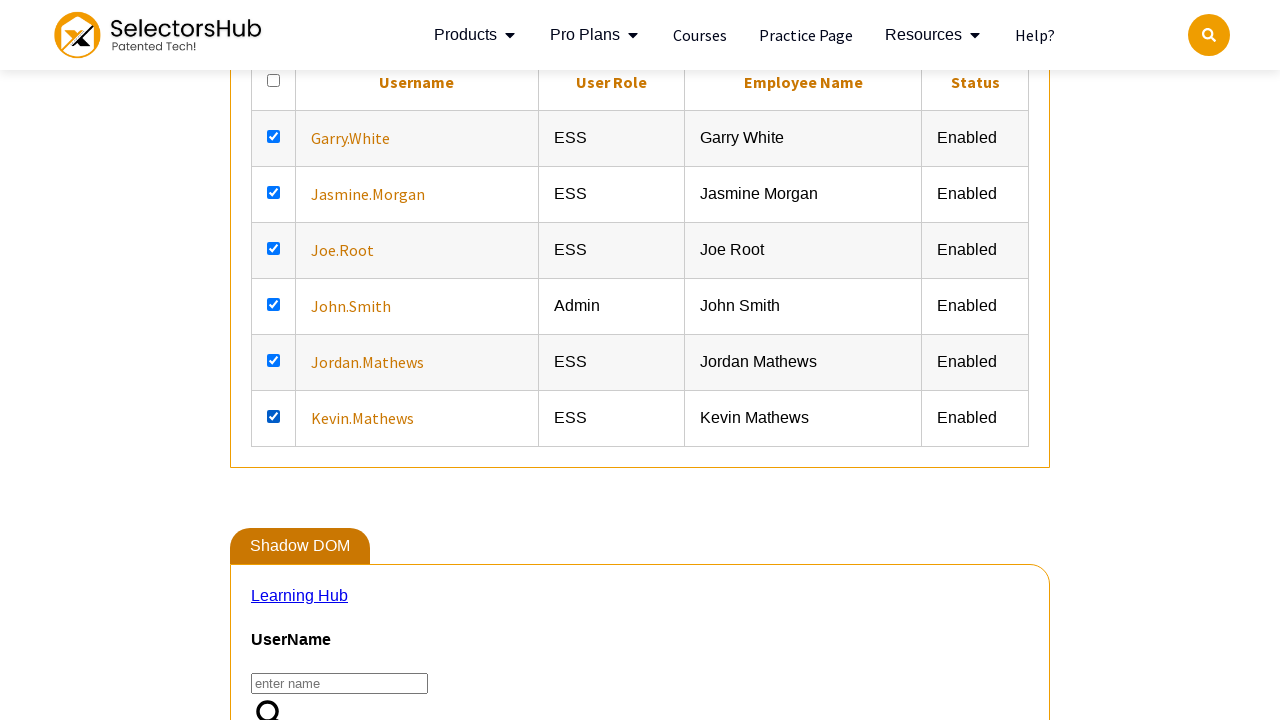

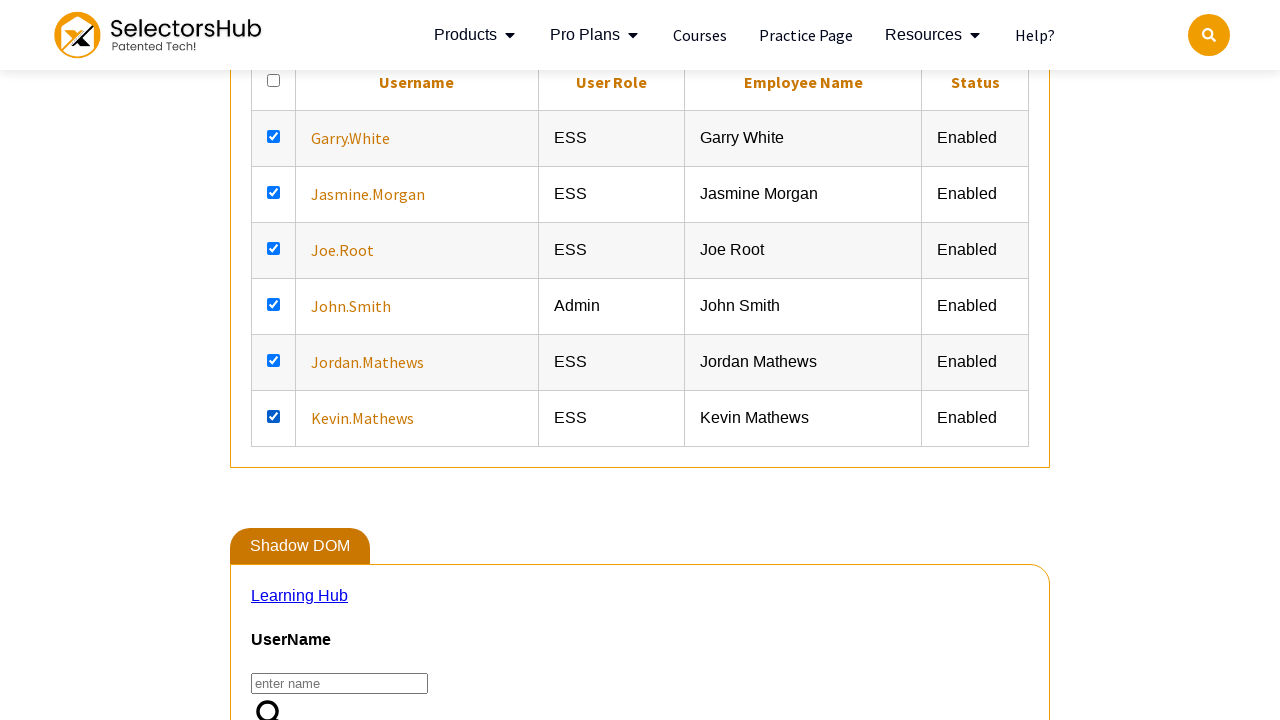